Tests dynamic loading functionality by clicking a start button and waiting for a "Hello World!" message to appear after loading completes.

Starting URL: http://the-internet.herokuapp.com/dynamic_loading/2

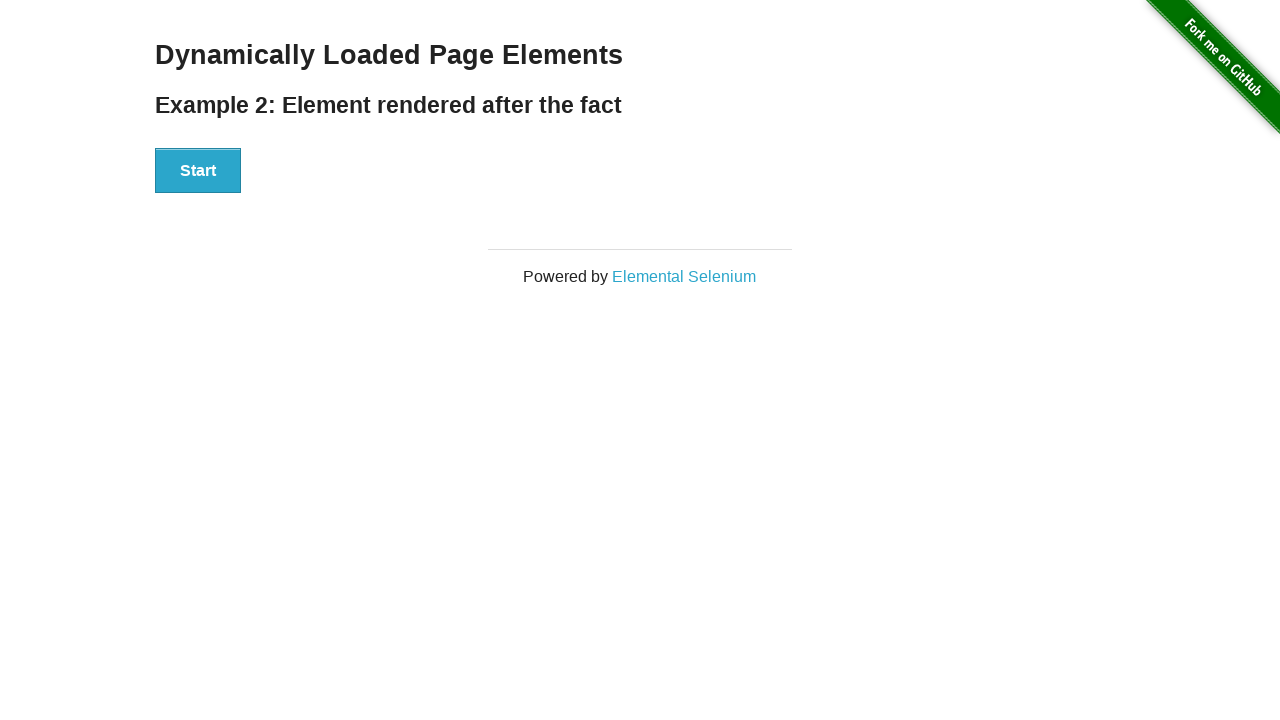

Clicked start button to begin dynamic loading at (198, 171) on #start button
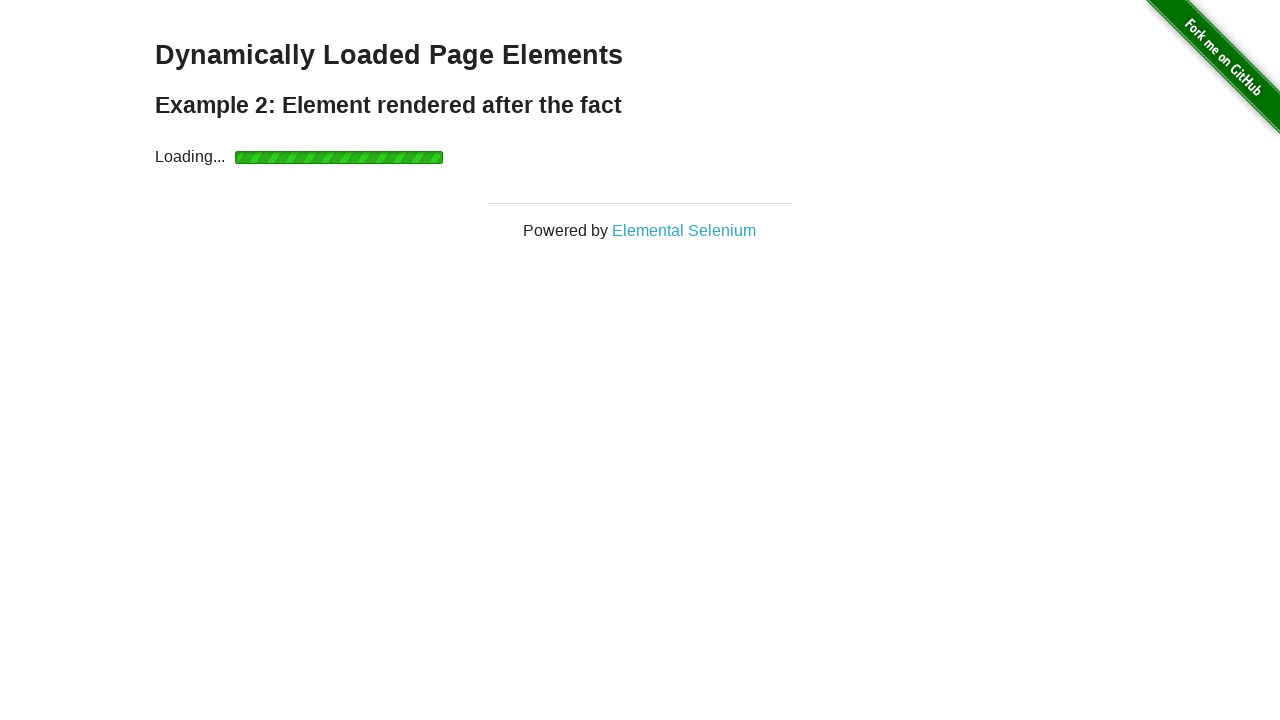

Waited for finish element to become visible after loading completed
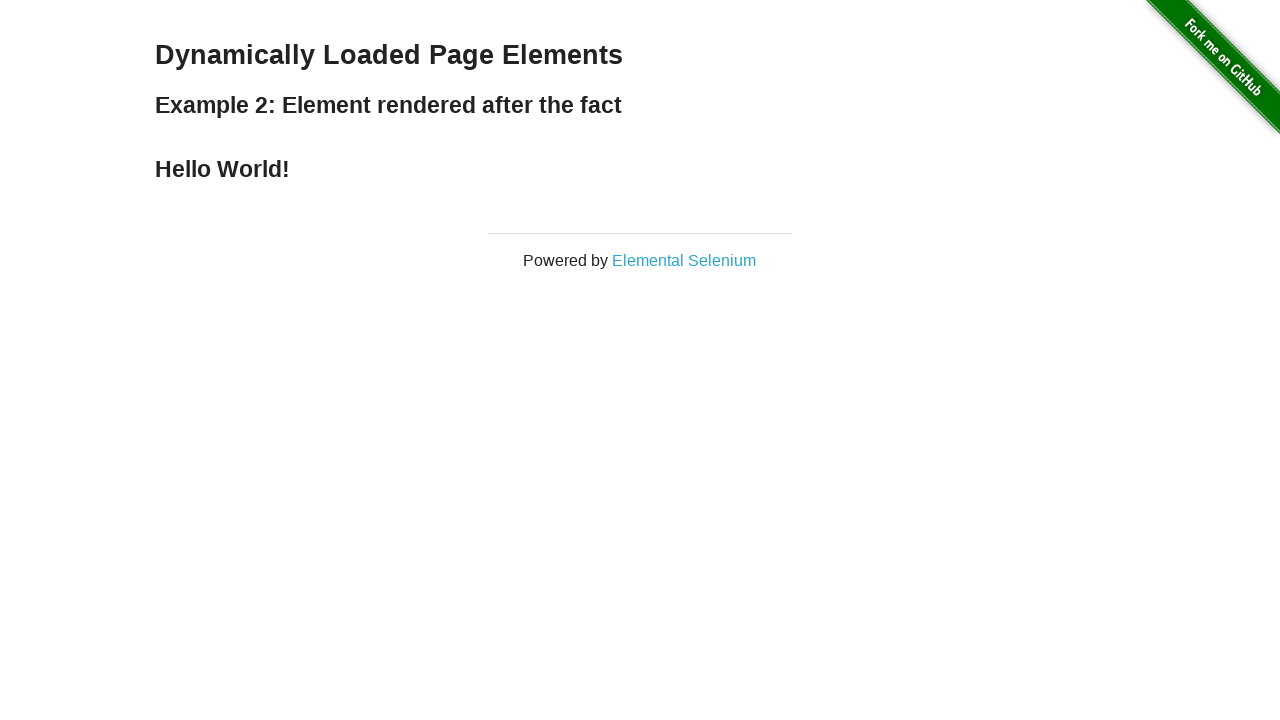

Retrieved text content from finish element
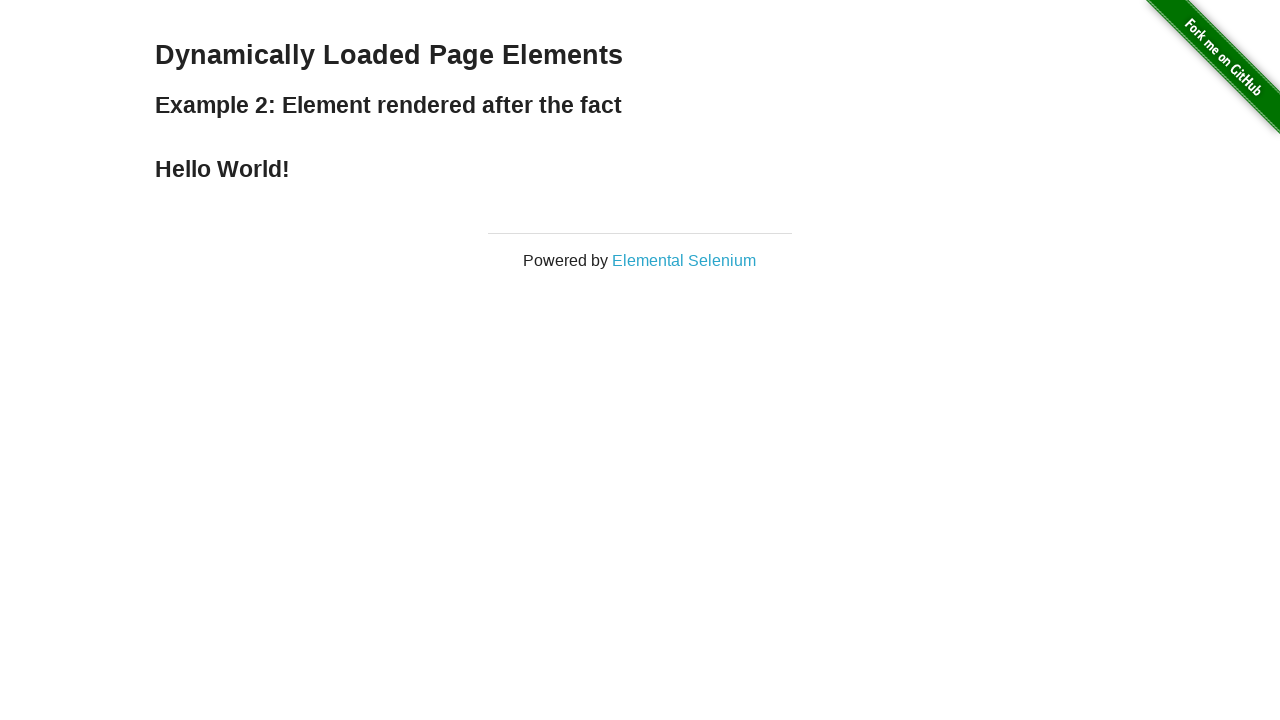

Verified finish text equals 'Hello World!'
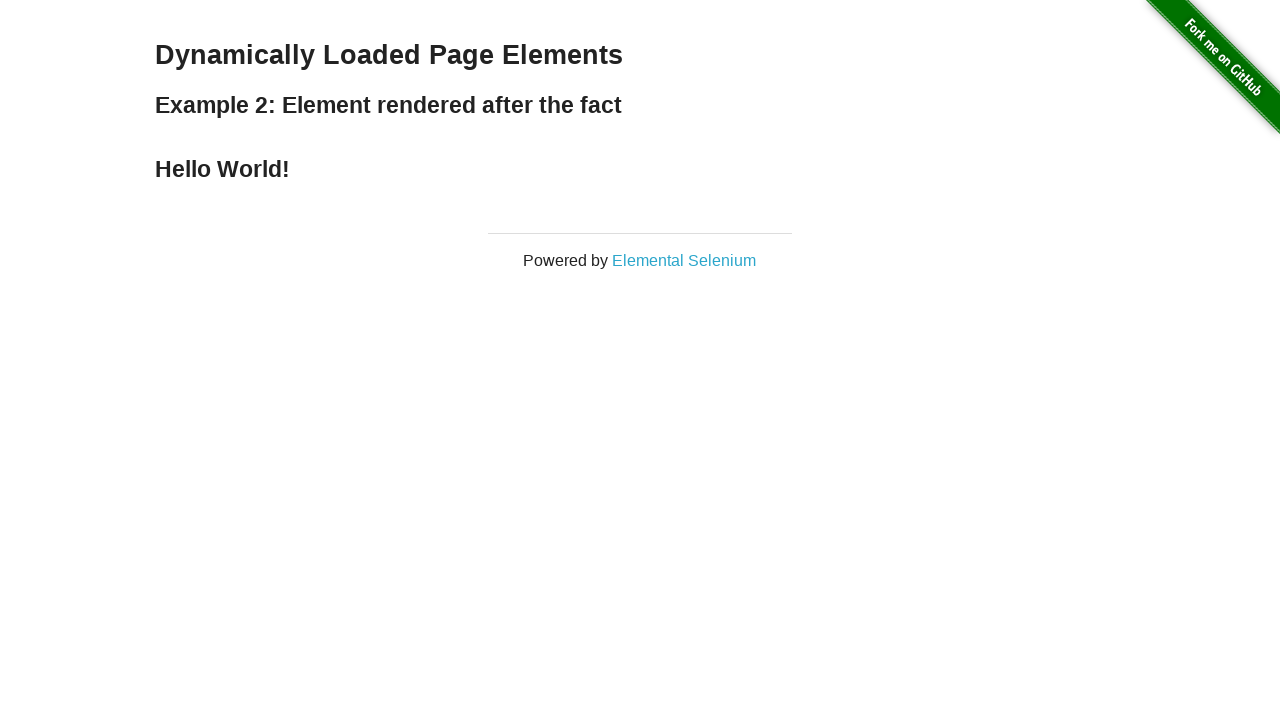

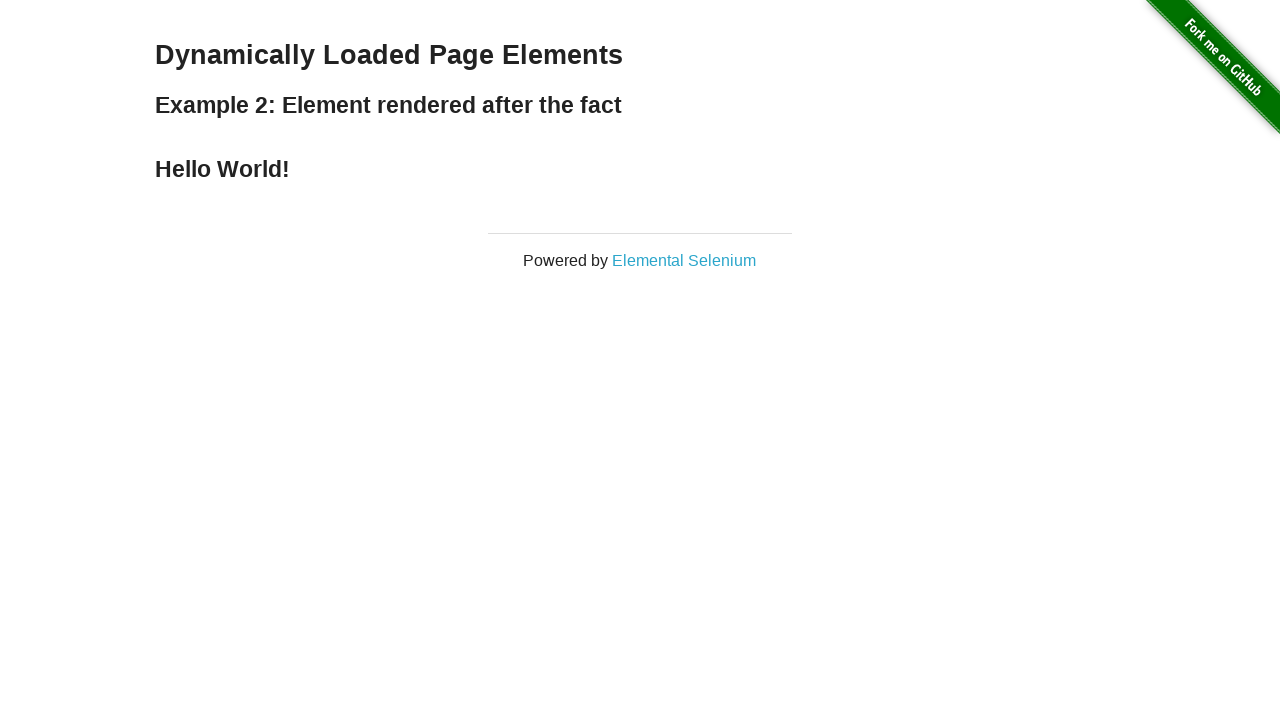